Tests JavaScript prompt alert handling by clicking a button to trigger a prompt, entering text into the prompt, accepting it, and verifying the result is displayed on the page.

Starting URL: https://training-support.net/webelements/alerts

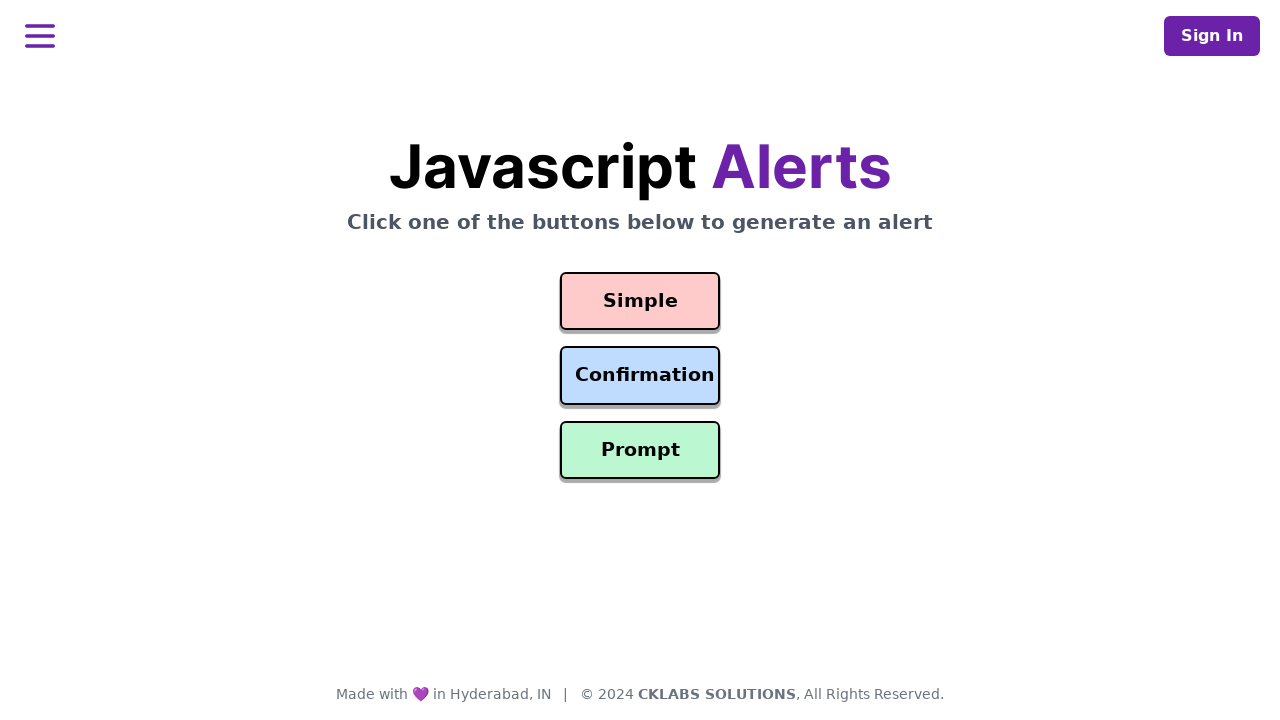

Clicked prompt button to trigger the alert at (640, 450) on #prompt
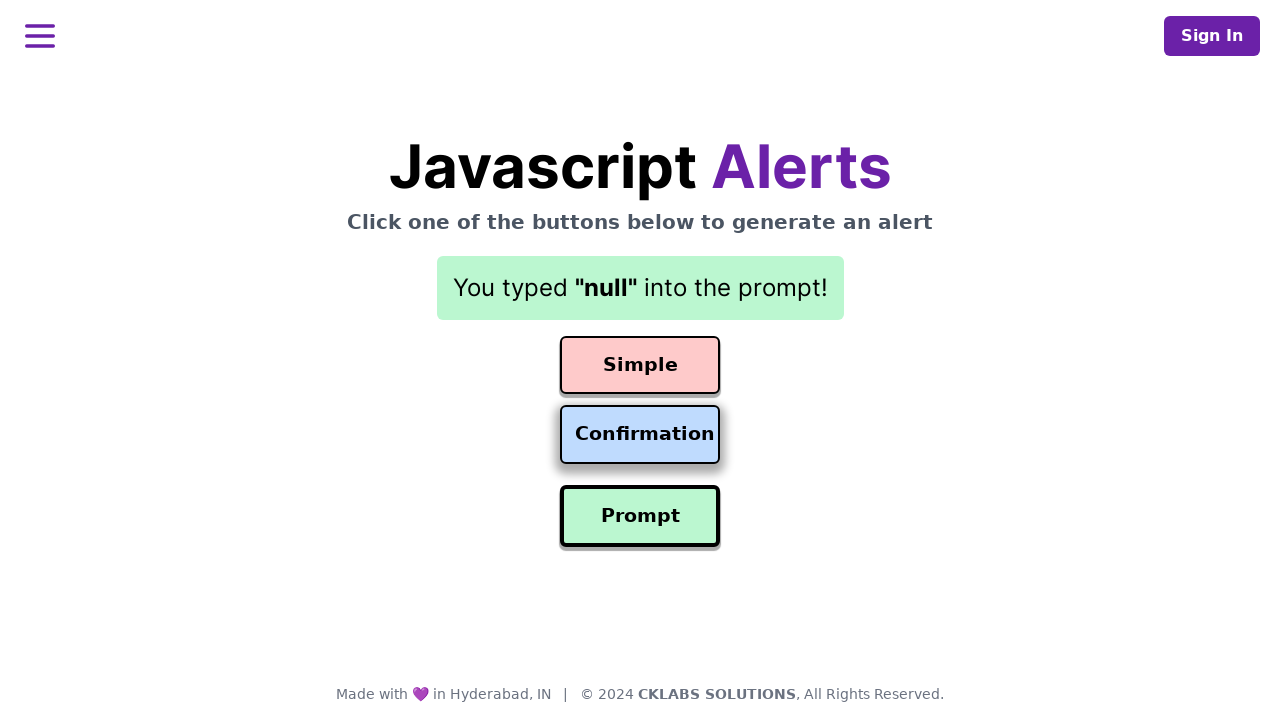

Set up dialog handler to accept prompt with 'Awesome'
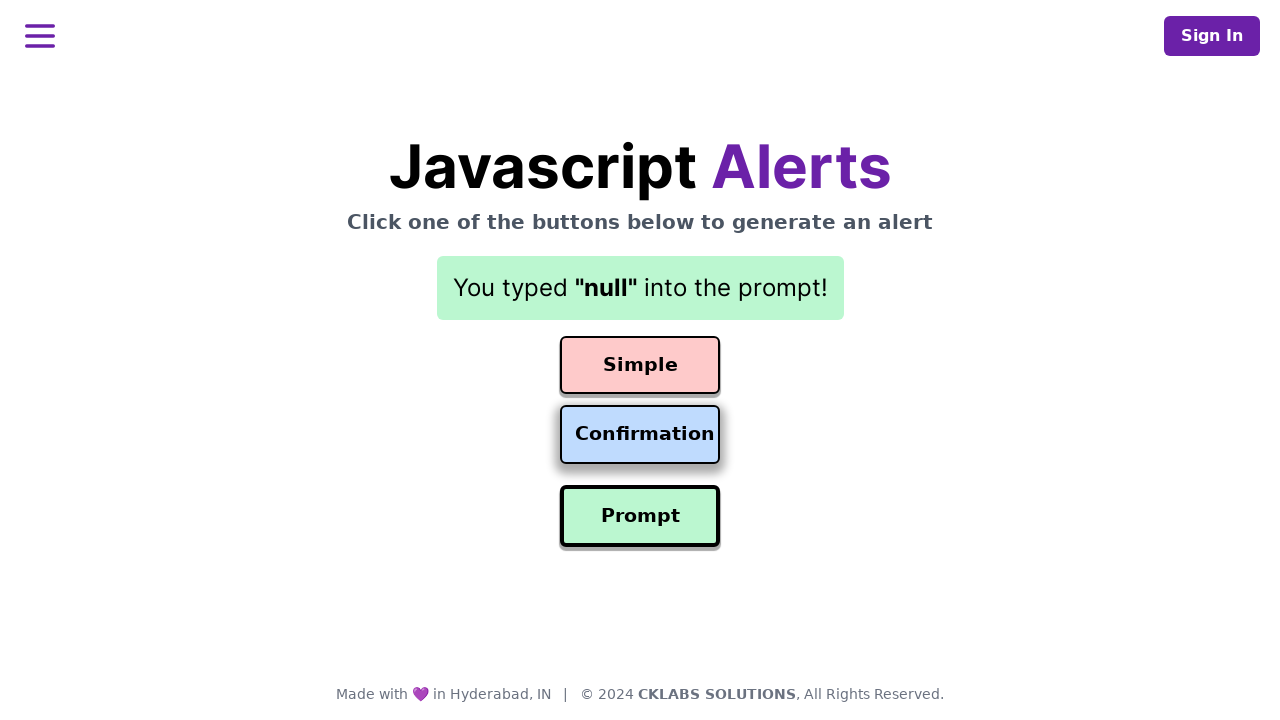

Re-clicked prompt button to trigger dialog with handler active at (640, 516) on #prompt
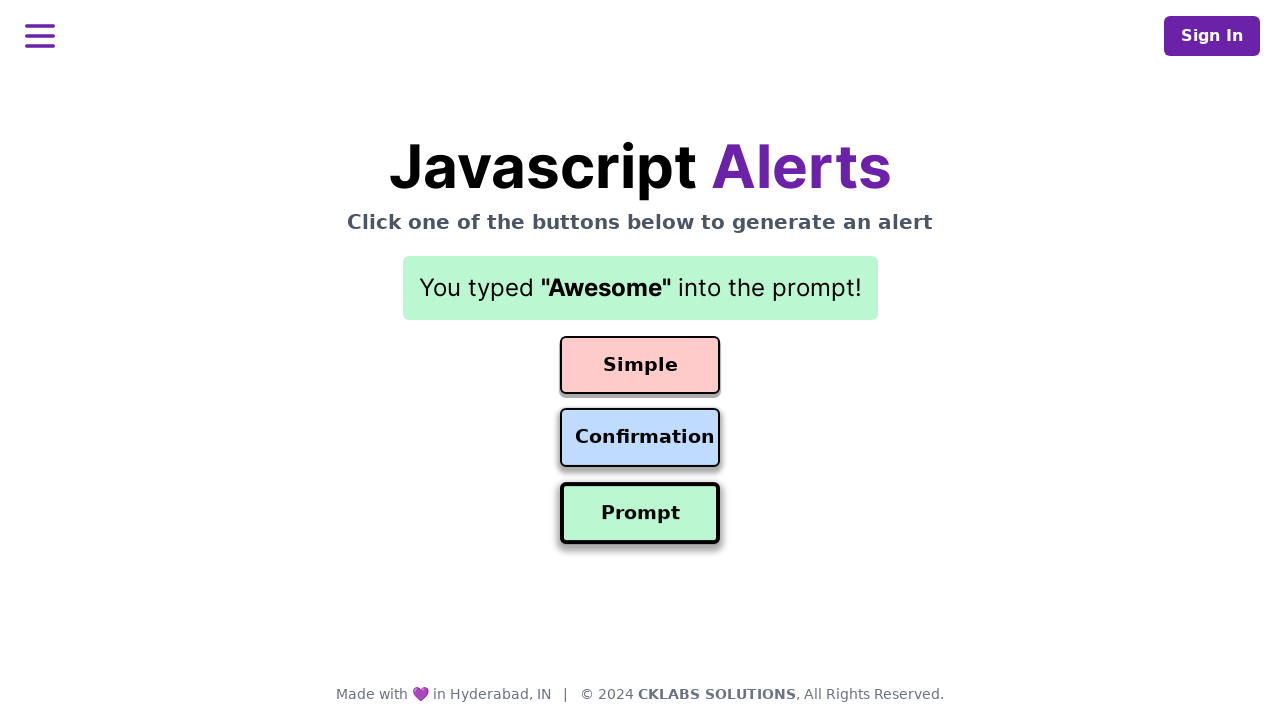

Result element loaded and verified on page
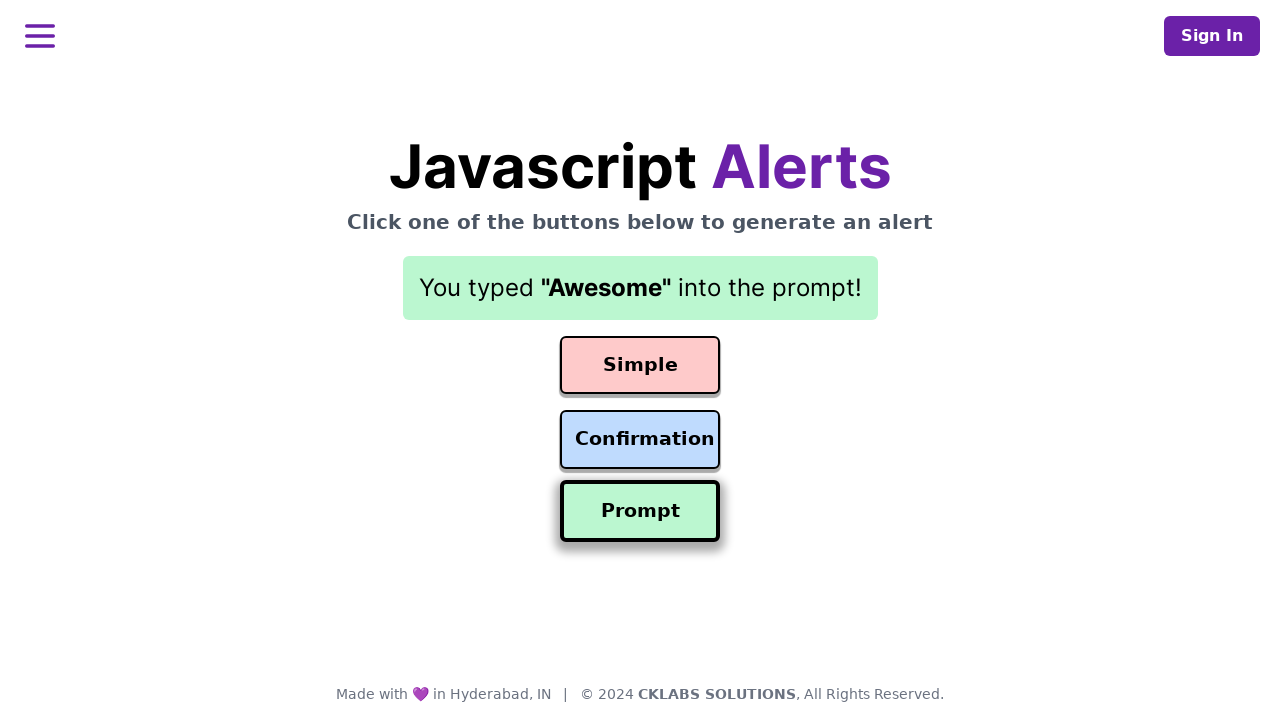

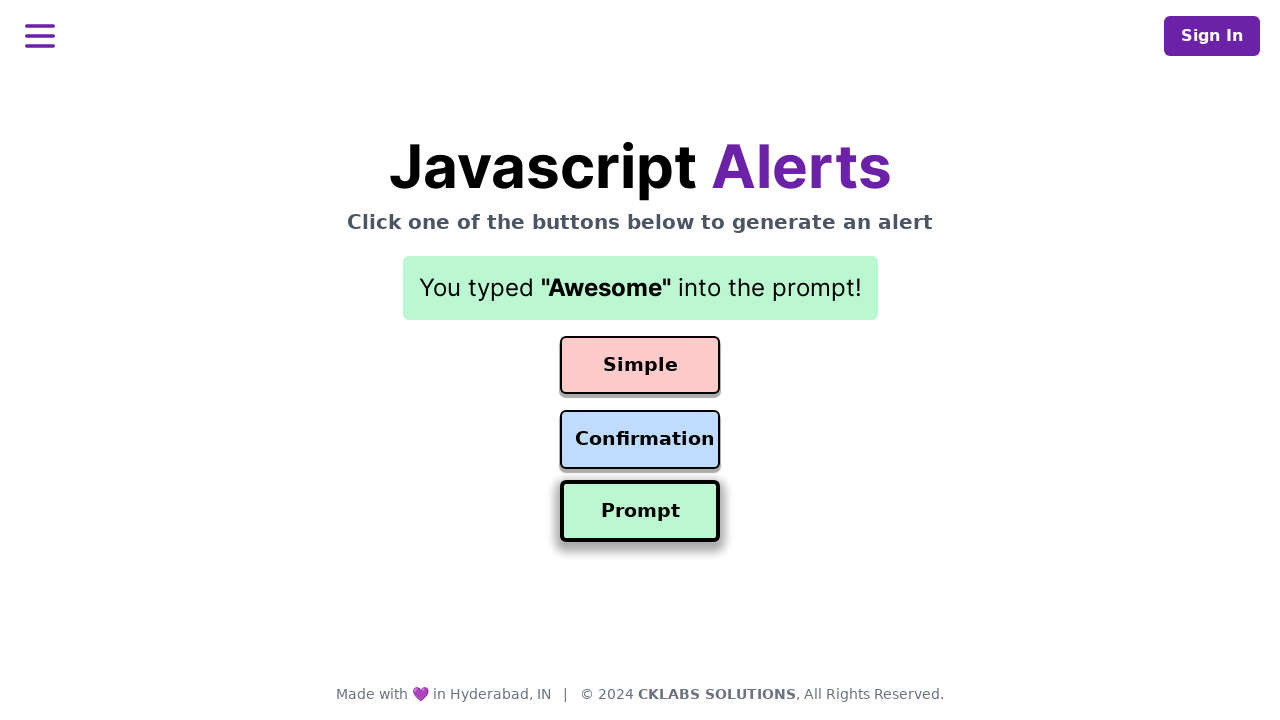